Tests clicking the "New Tab" button to open a new browser tab and verifies the new tab content

Starting URL: https://demoqa.com/browser-windows

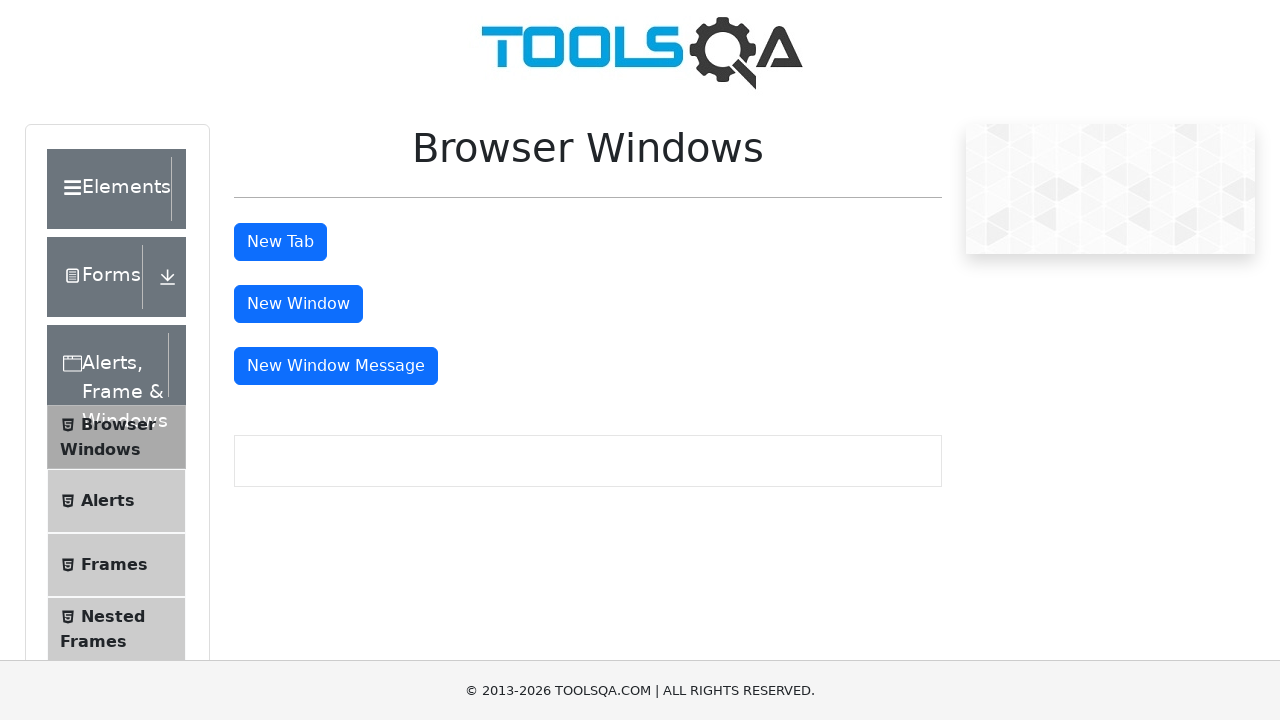

Clicked the 'New Tab' button at (280, 242) on #tabButton
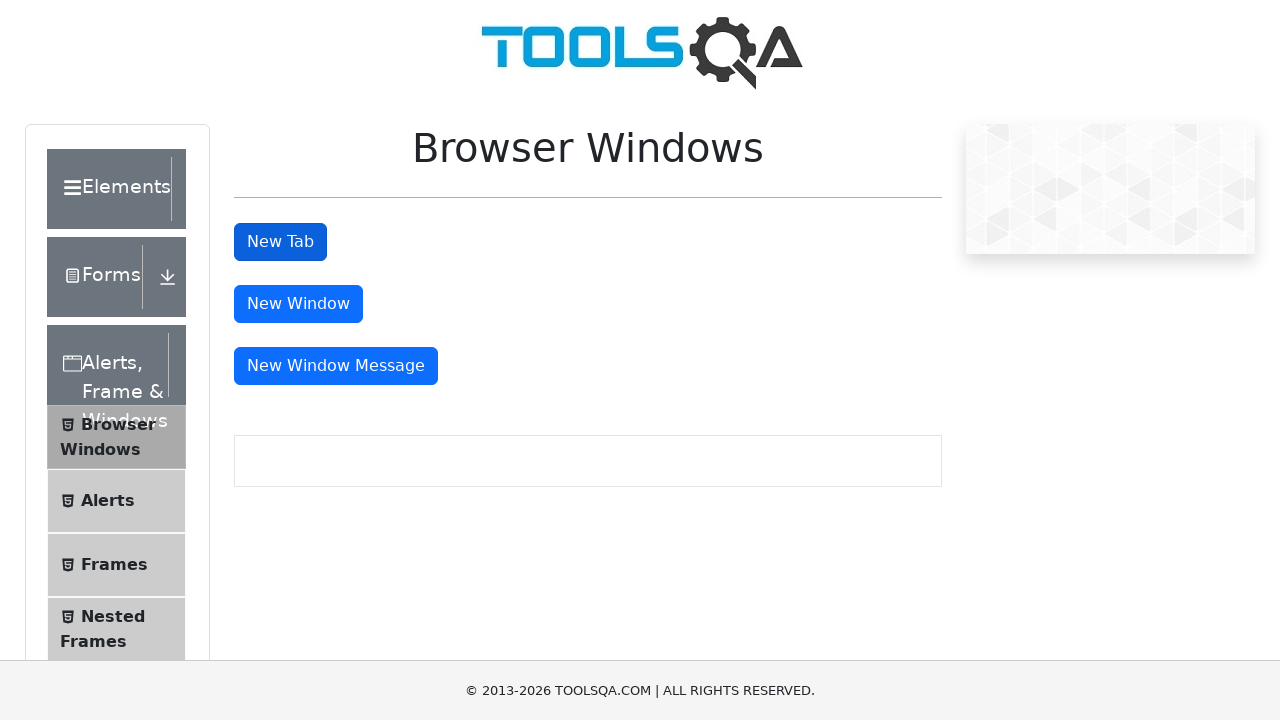

Clicked 'New Tab' button and new tab opened at (280, 242) on #tabButton
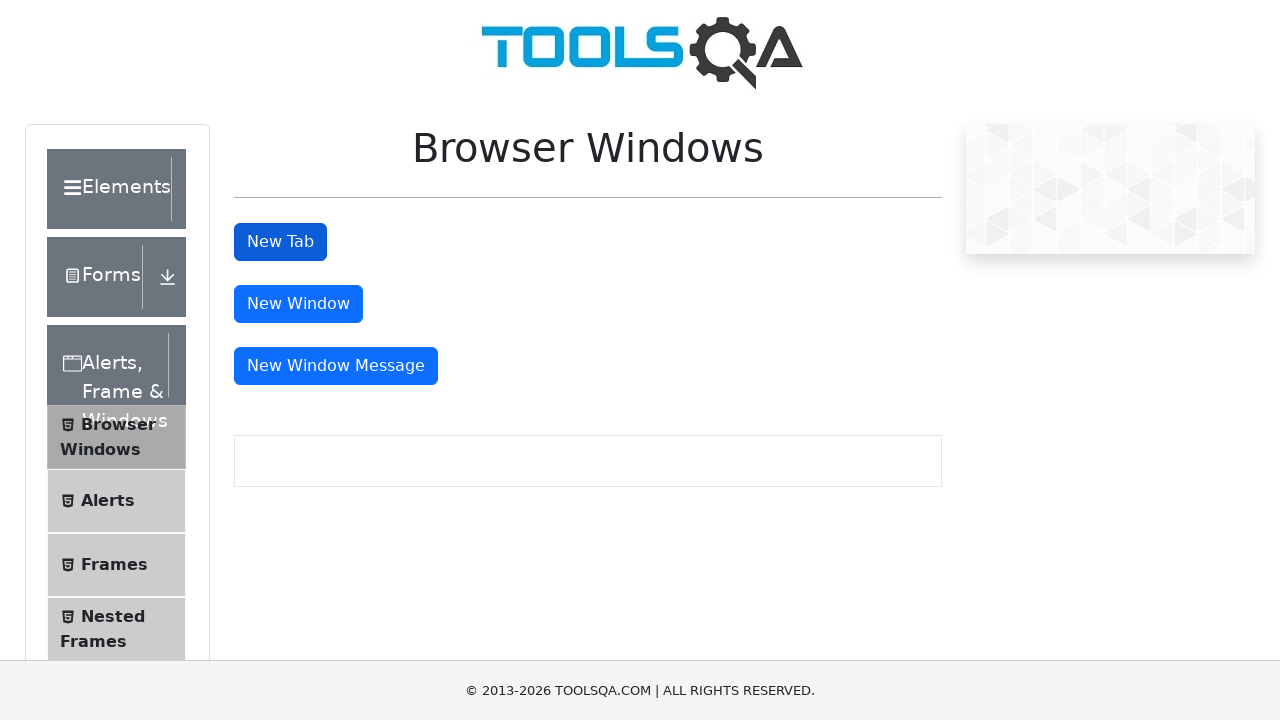

Captured new tab reference
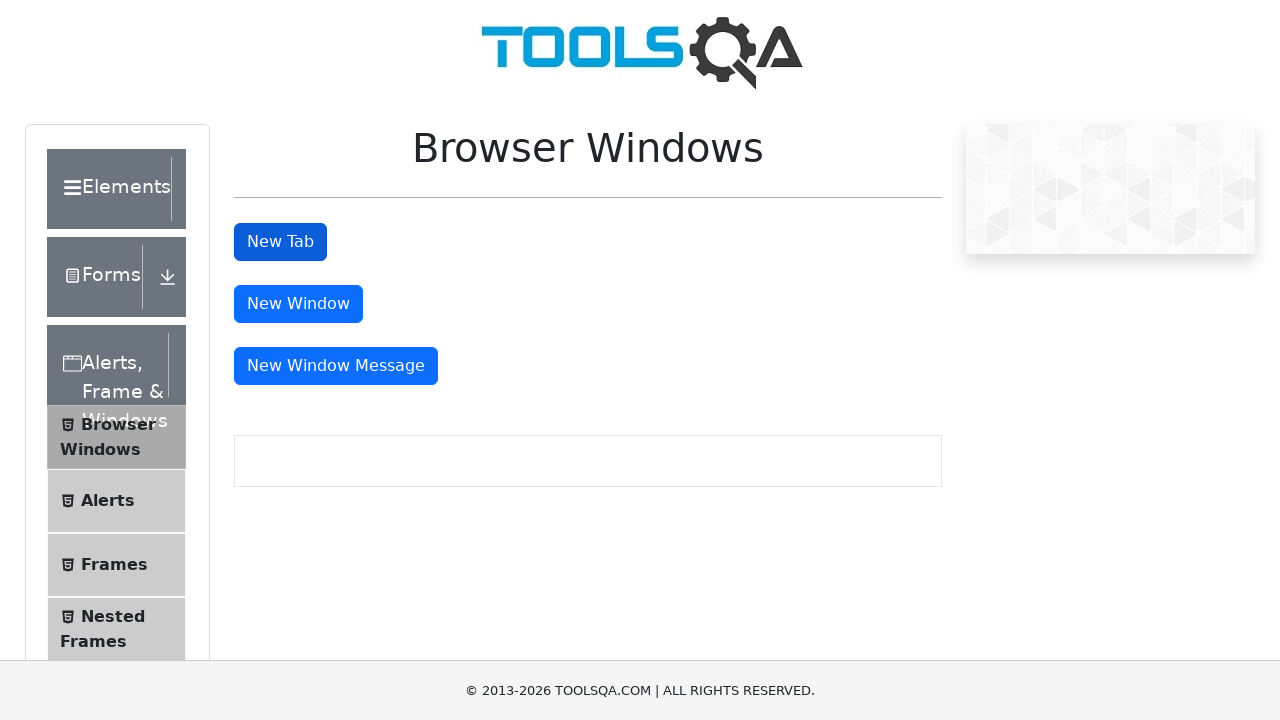

New tab content loaded - verified sample heading element is present
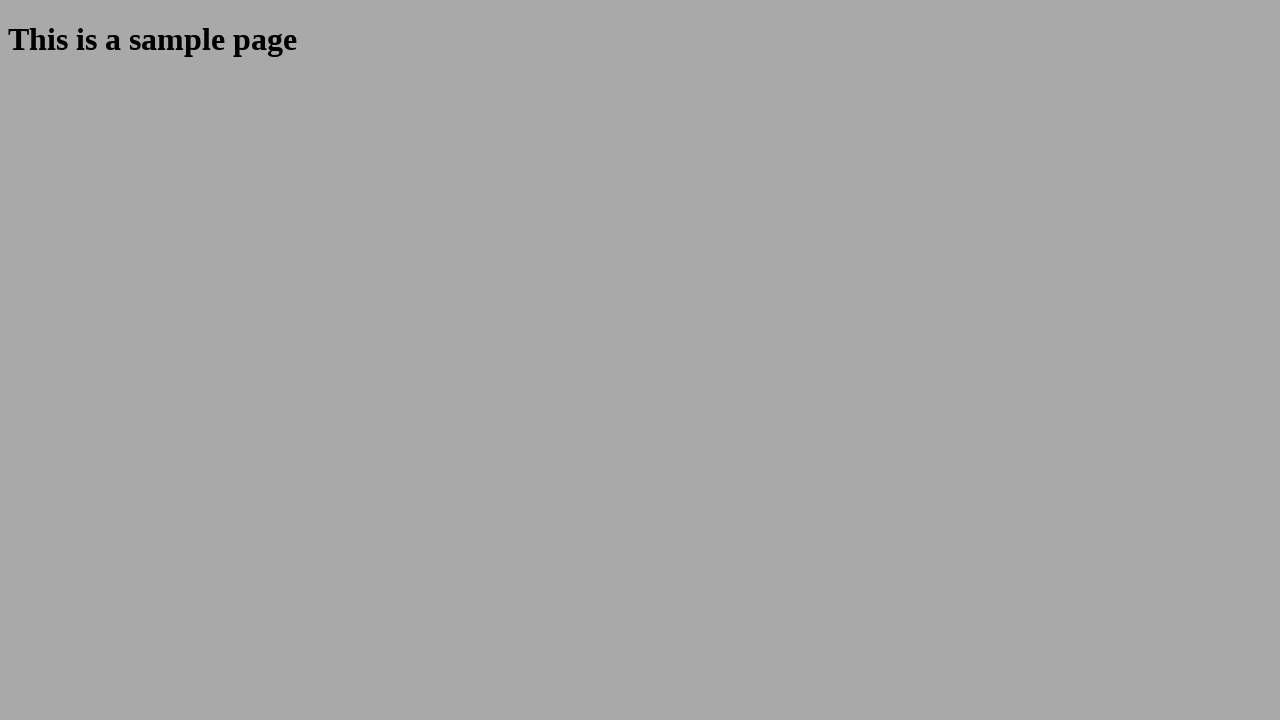

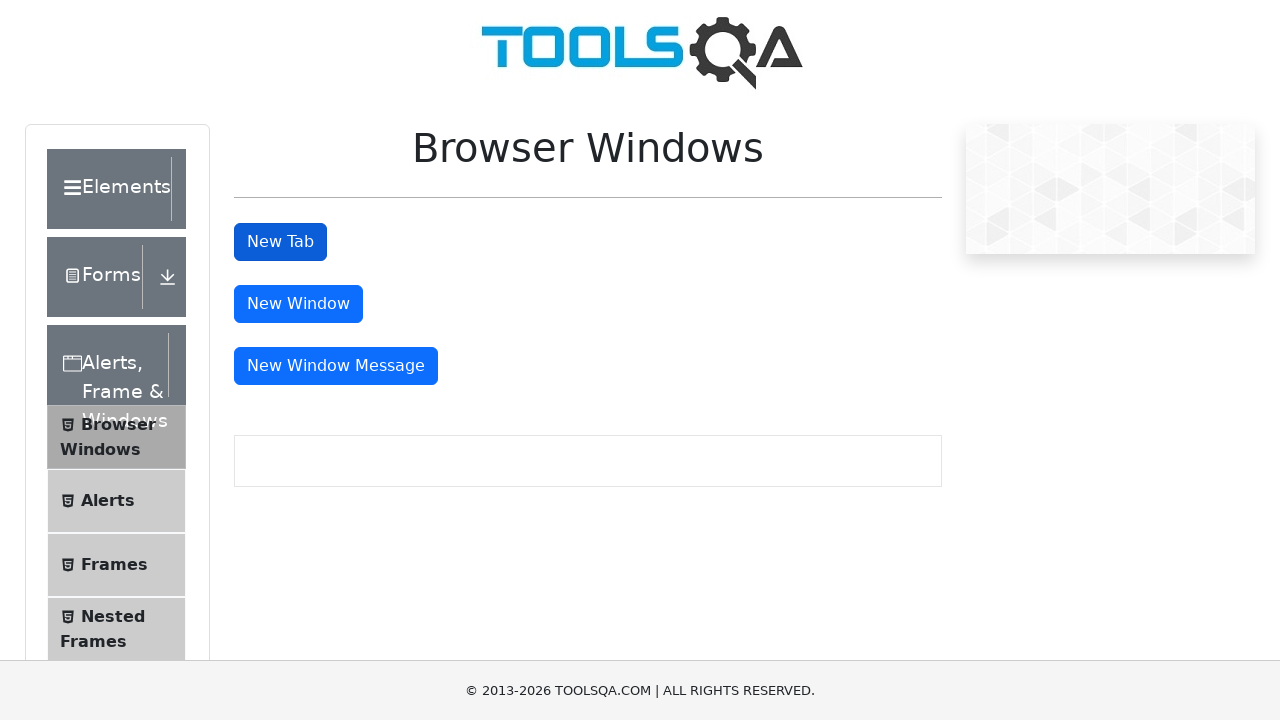